Tests a reservation form by filling in the guest name field and clicking the next button to proceed

Starting URL: http://example.selenium.jp/reserveApp/

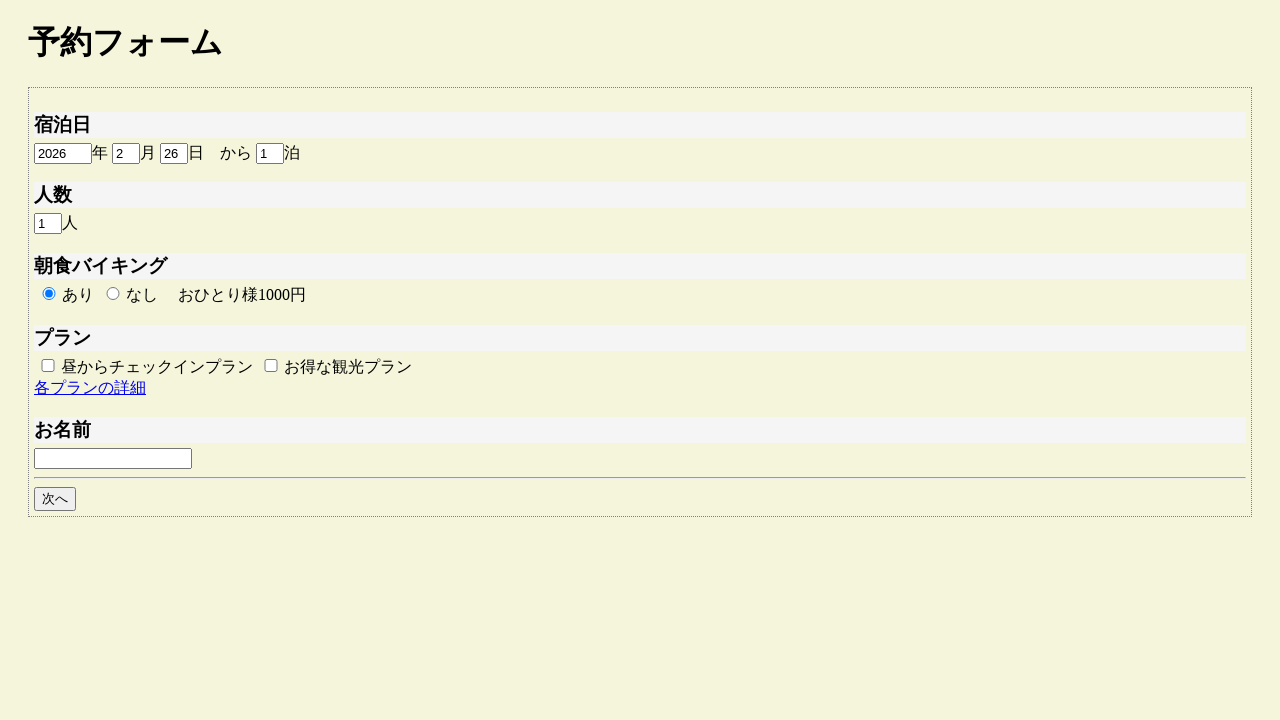

Filled guest name field with 'サンプルユーザ' on #guestname
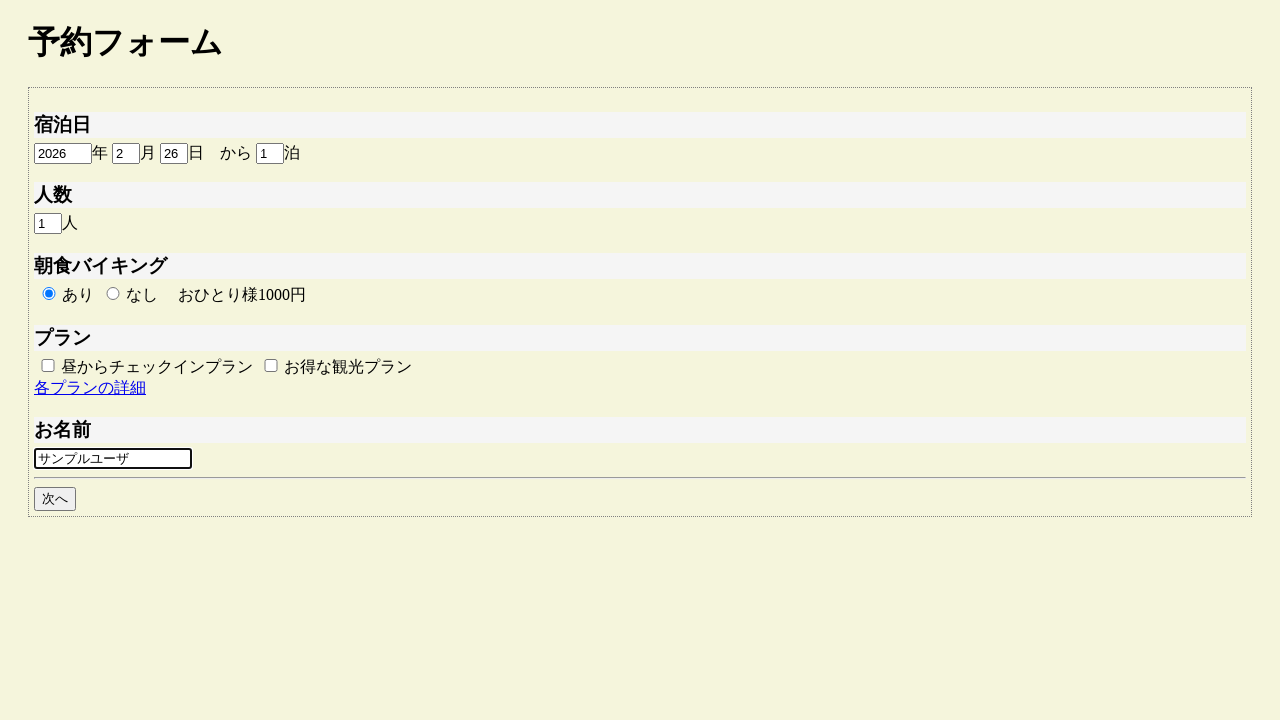

Clicked next button to proceed at (55, 499) on #goto_next
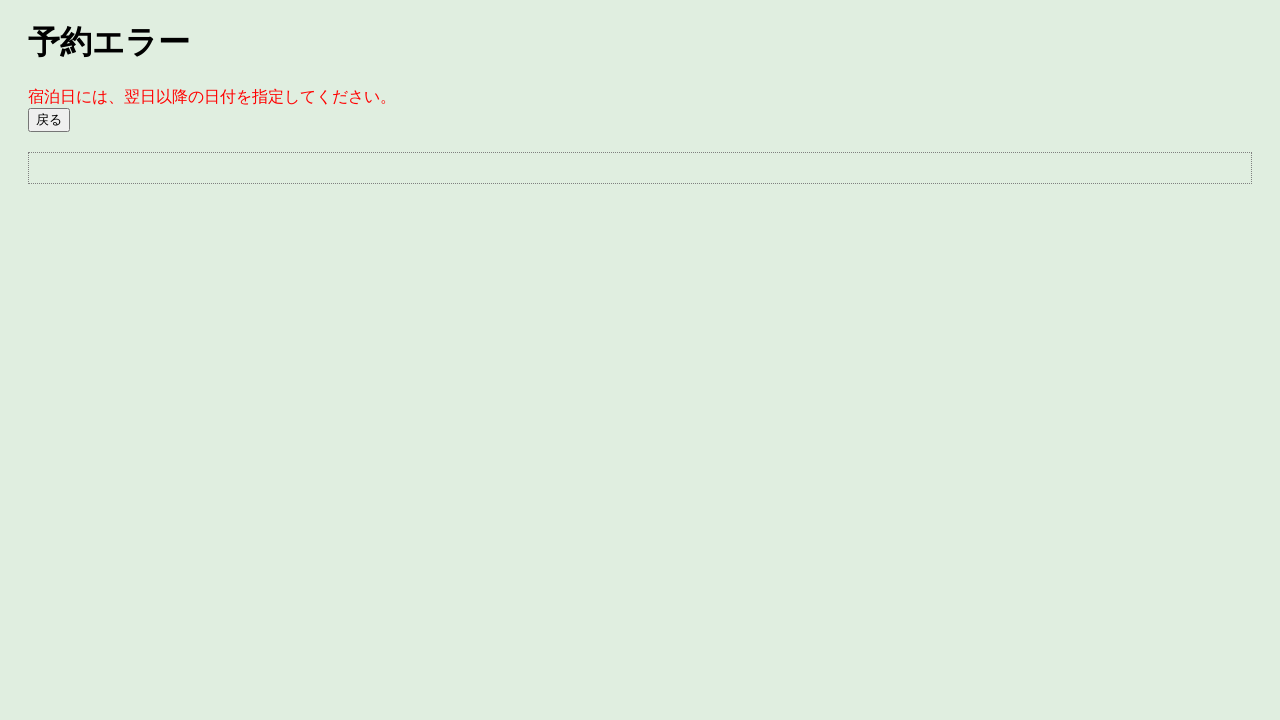

Waited for network idle - next page loaded
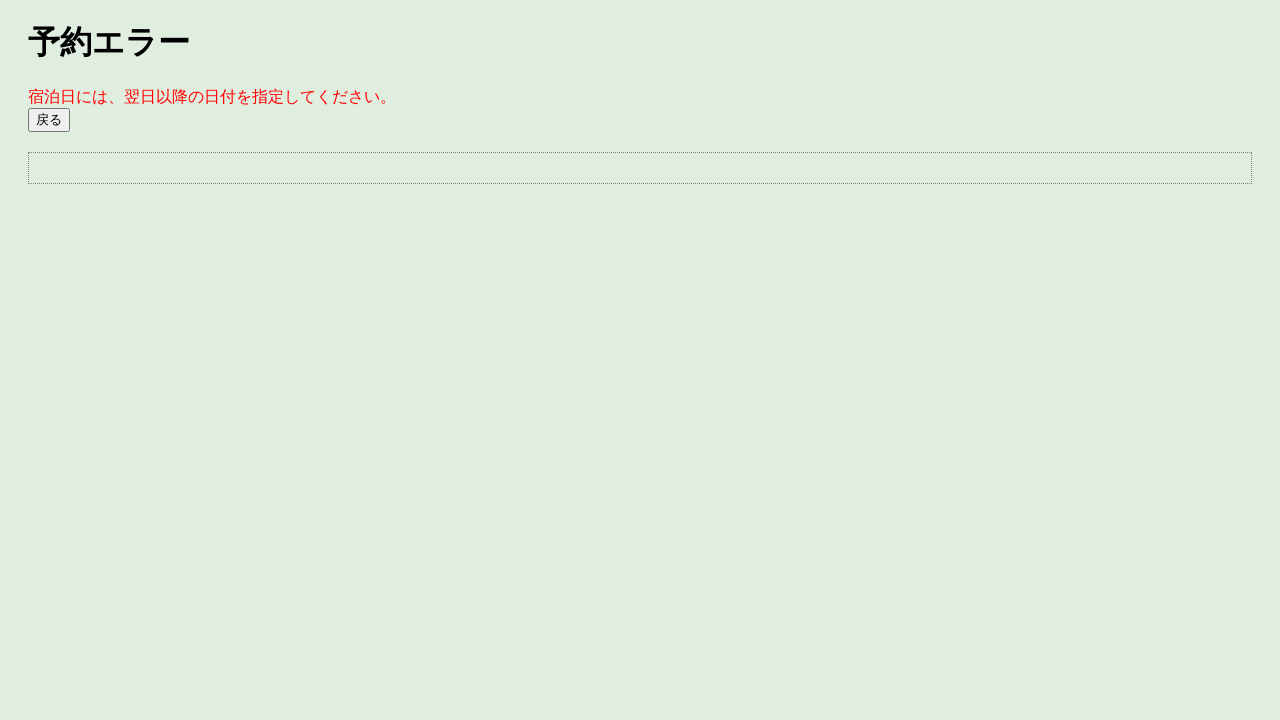

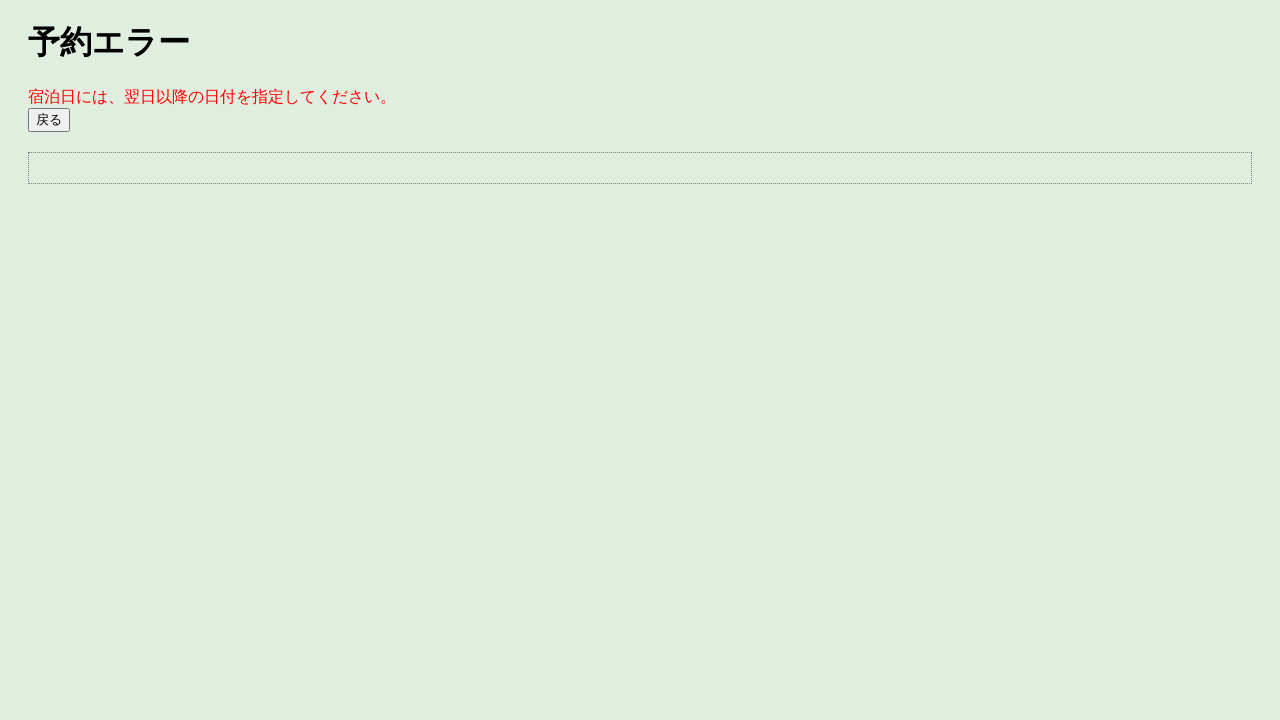